Demonstrates mouse actions by navigating to MakeMyTrip website and performing a click at a specific offset position from the current cursor location.

Starting URL: https://www.makemytrip.com

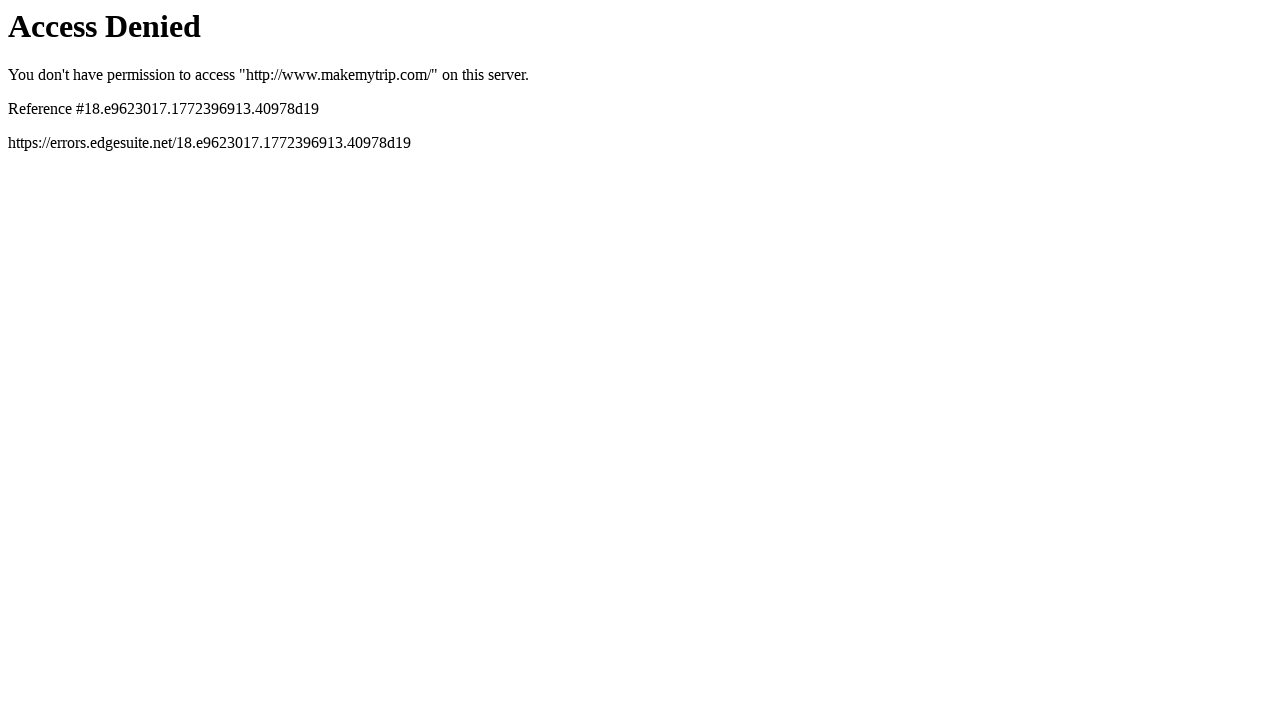

Navigated to MakeMyTrip website
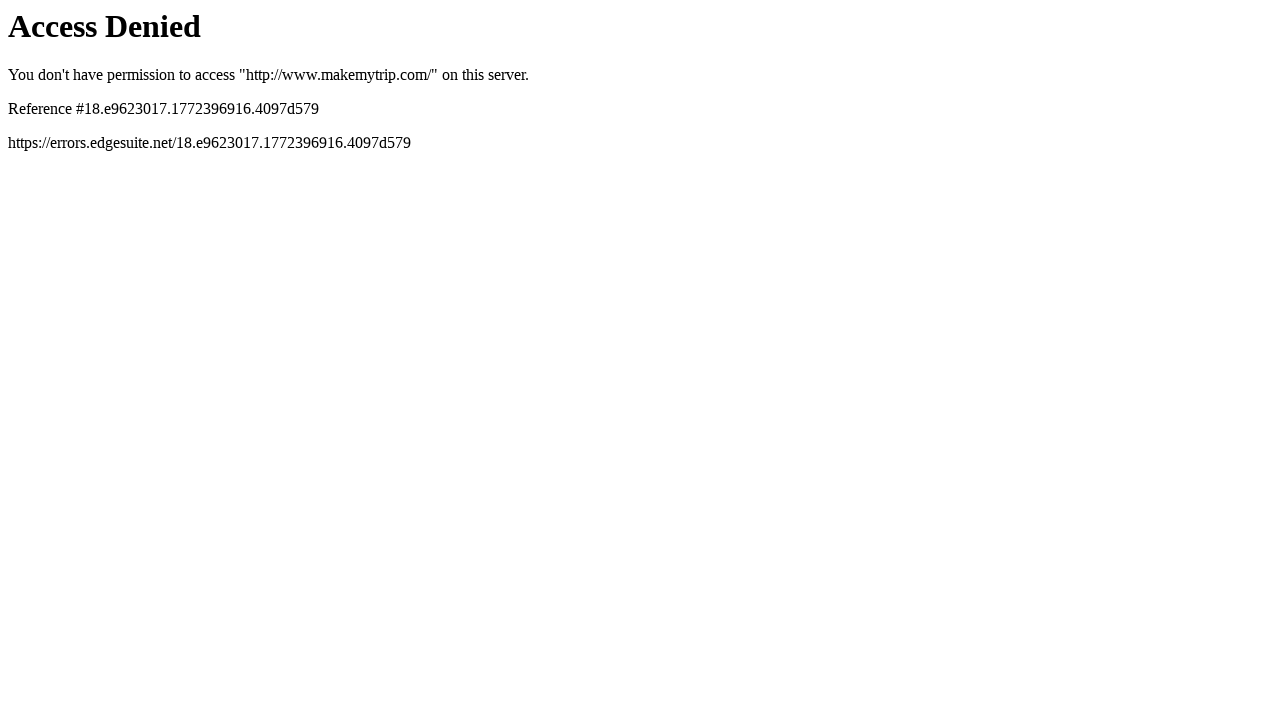

Performed mouse click at offset position (10, 20) from current cursor location at (10, 20)
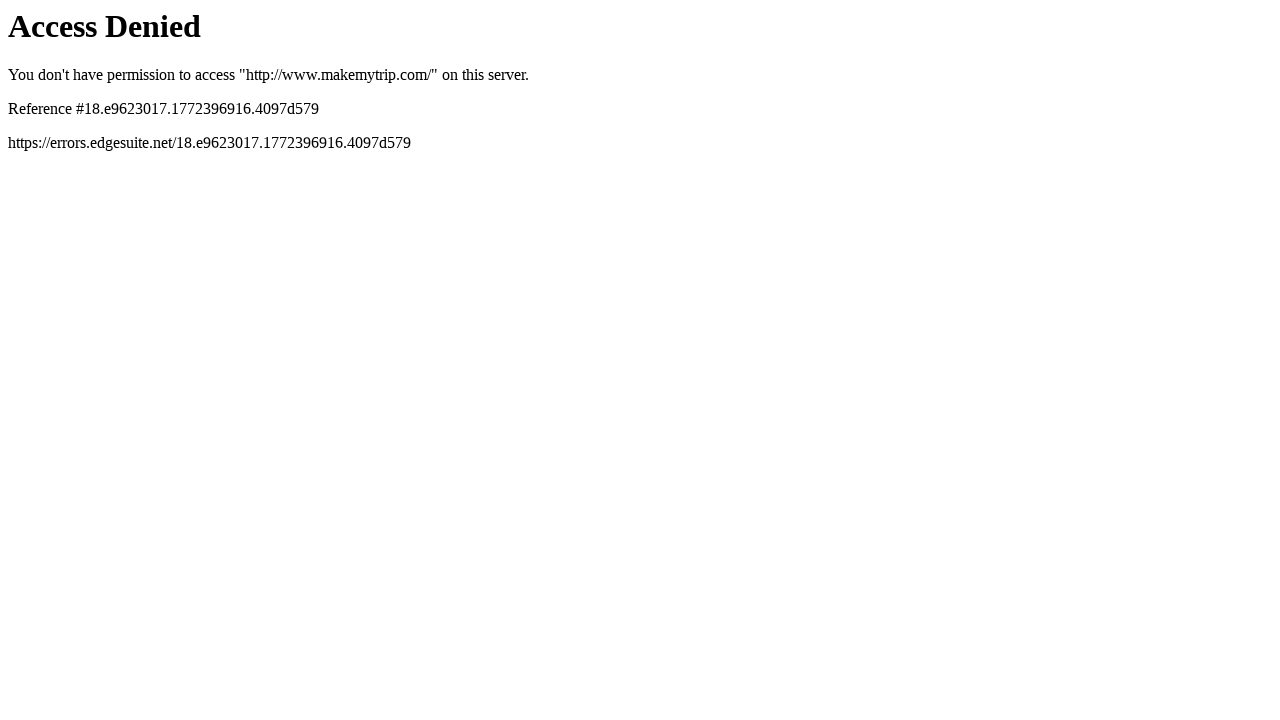

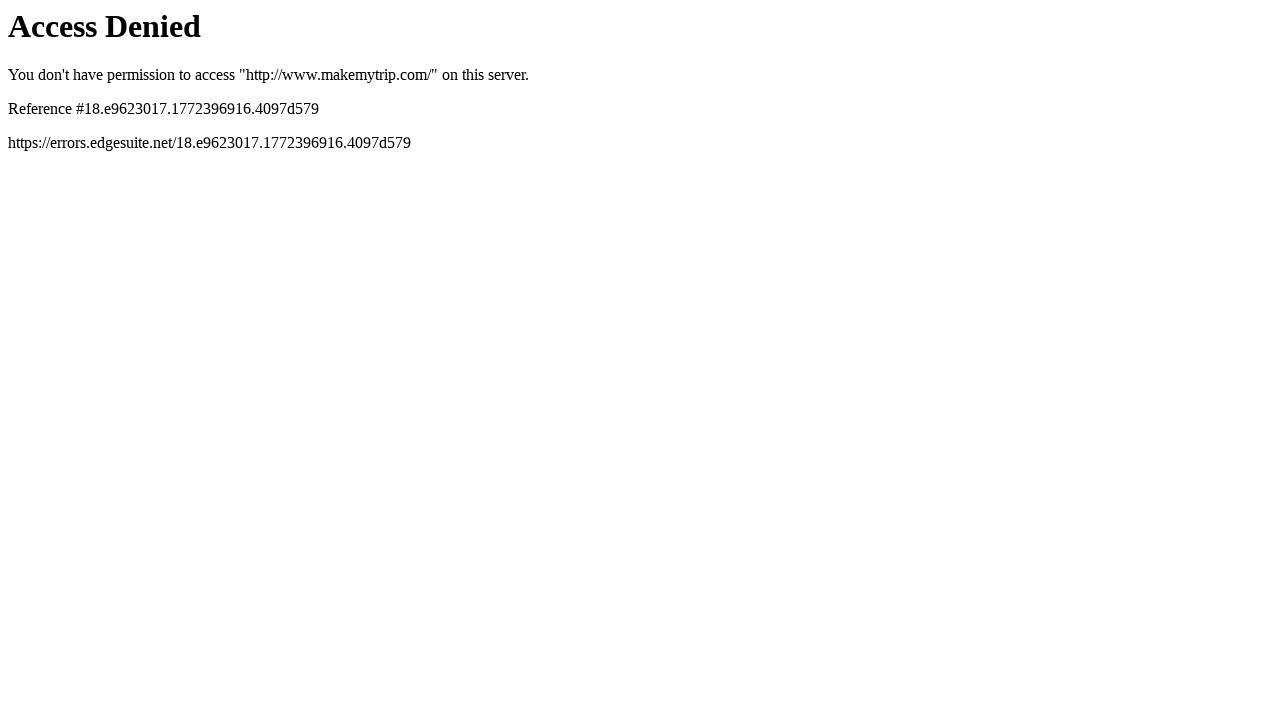